Tests radio button selection functionality by clicking on the male radio button and then clicking on the female radio button on a test automation practice page.

Starting URL: https://testautomationpractice.blogspot.com/

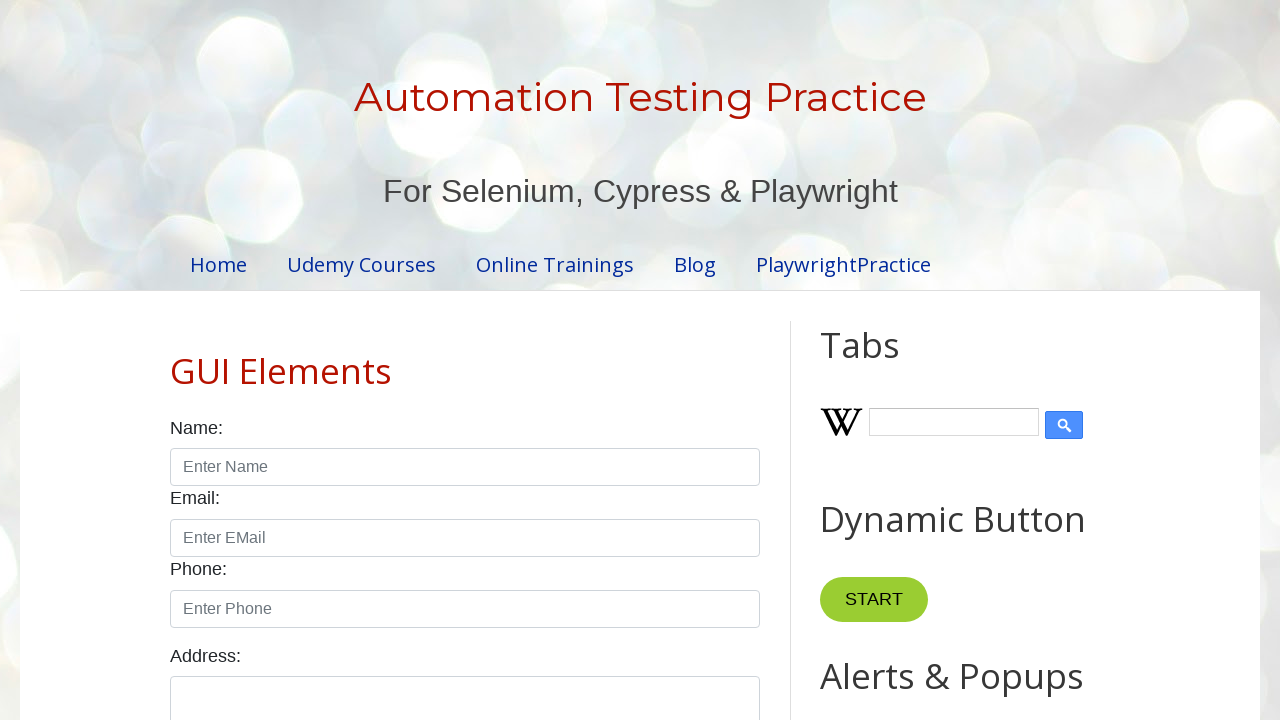

Navigated to test automation practice page
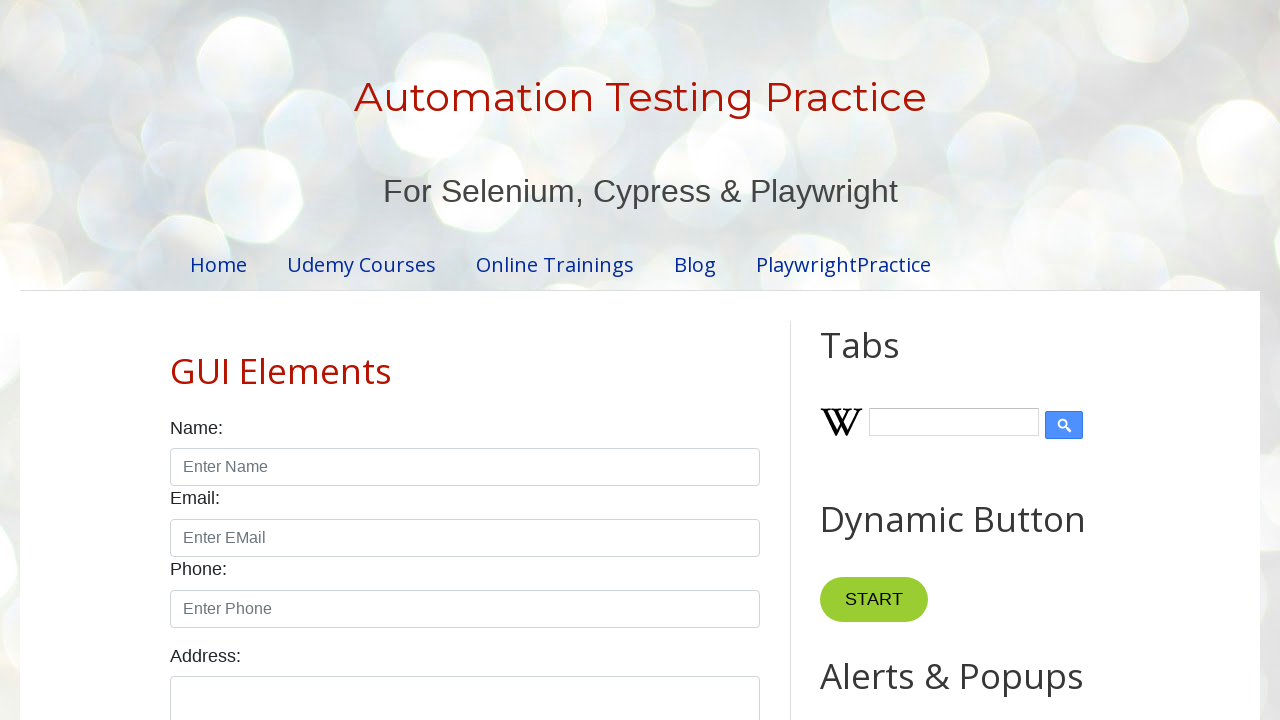

Clicked on the male radio button at (176, 360) on #male
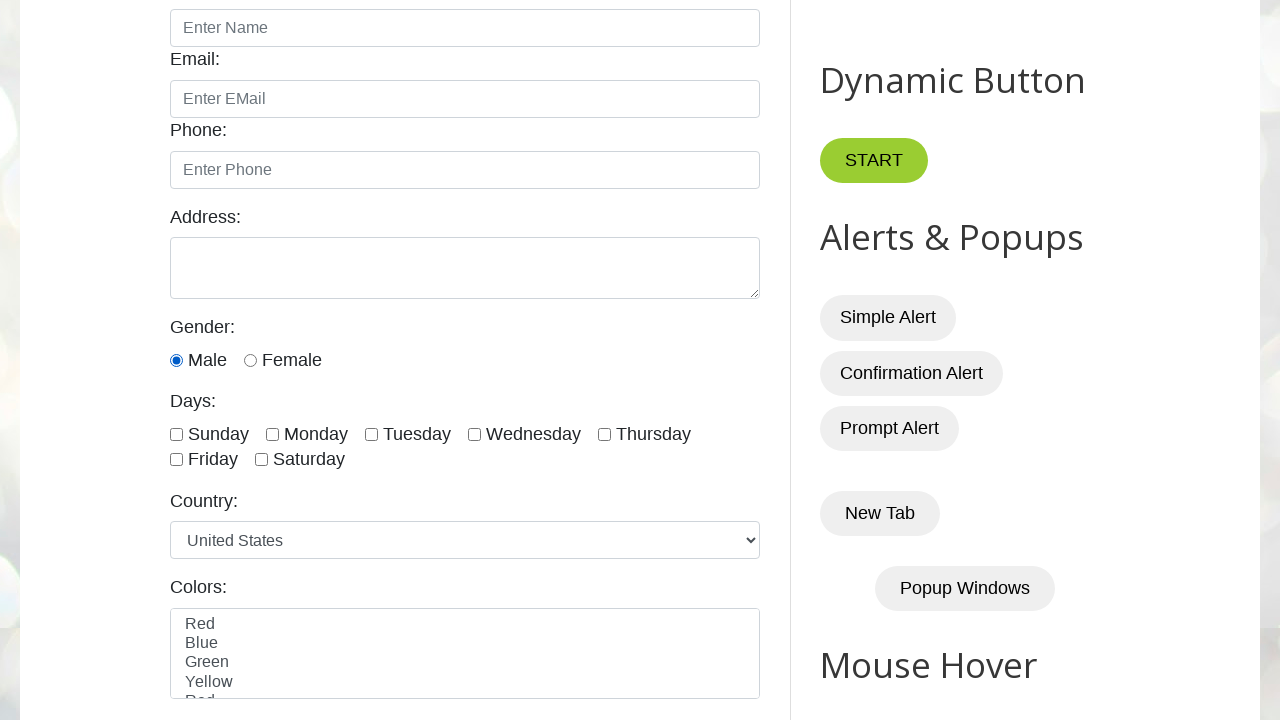

Clicked on the female radio button at (250, 360) on #female
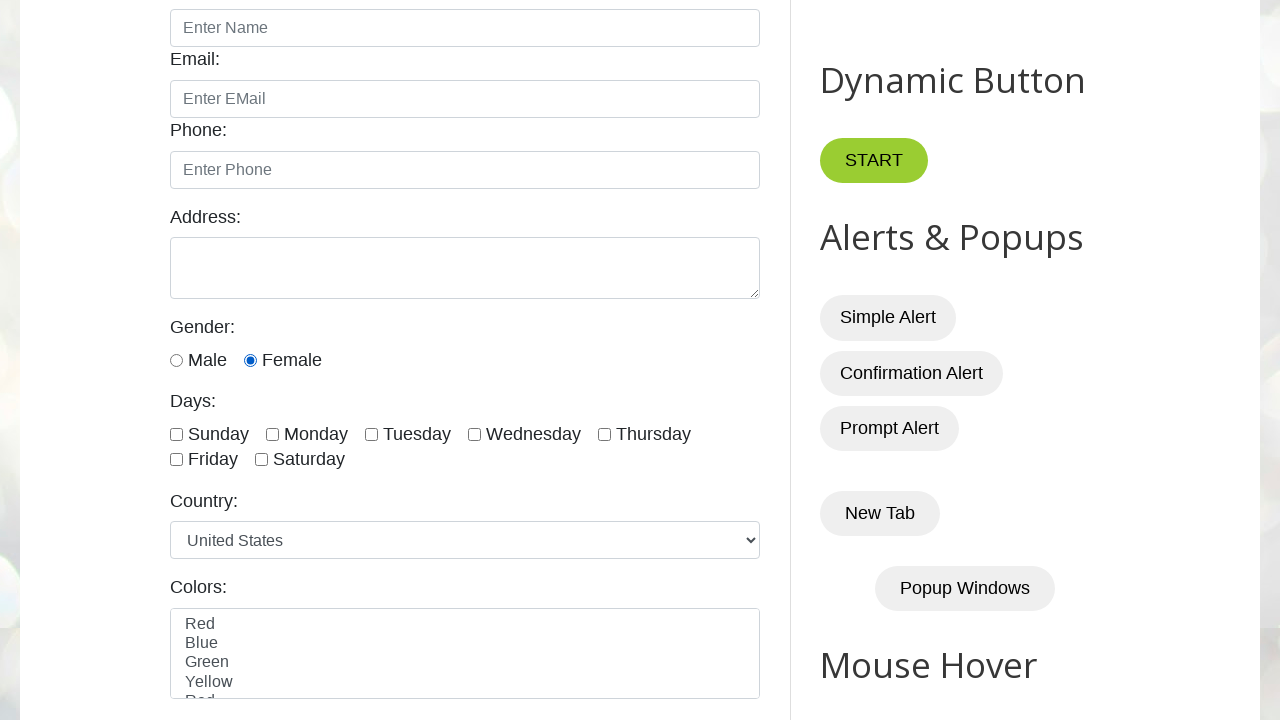

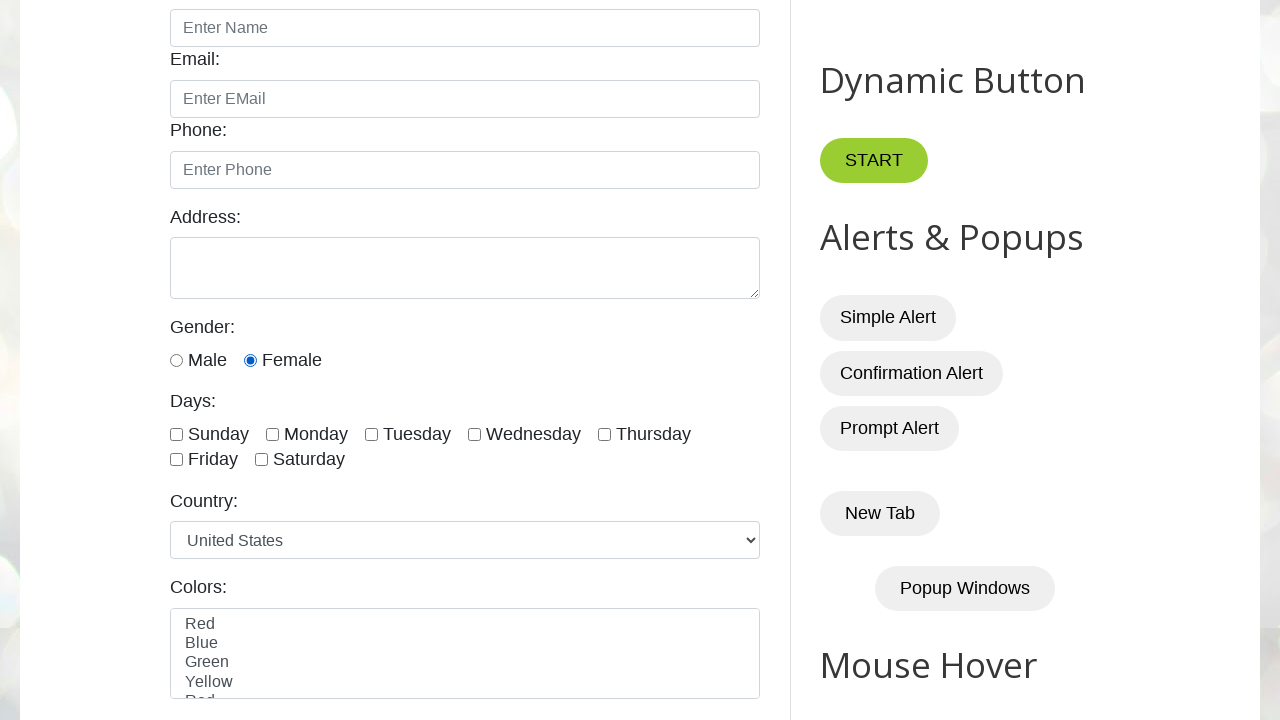